Tests clearing an input field by entering an empty string and verifying the field is empty

Starting URL: http://knockoutjs.com/examples/controlTypes.html

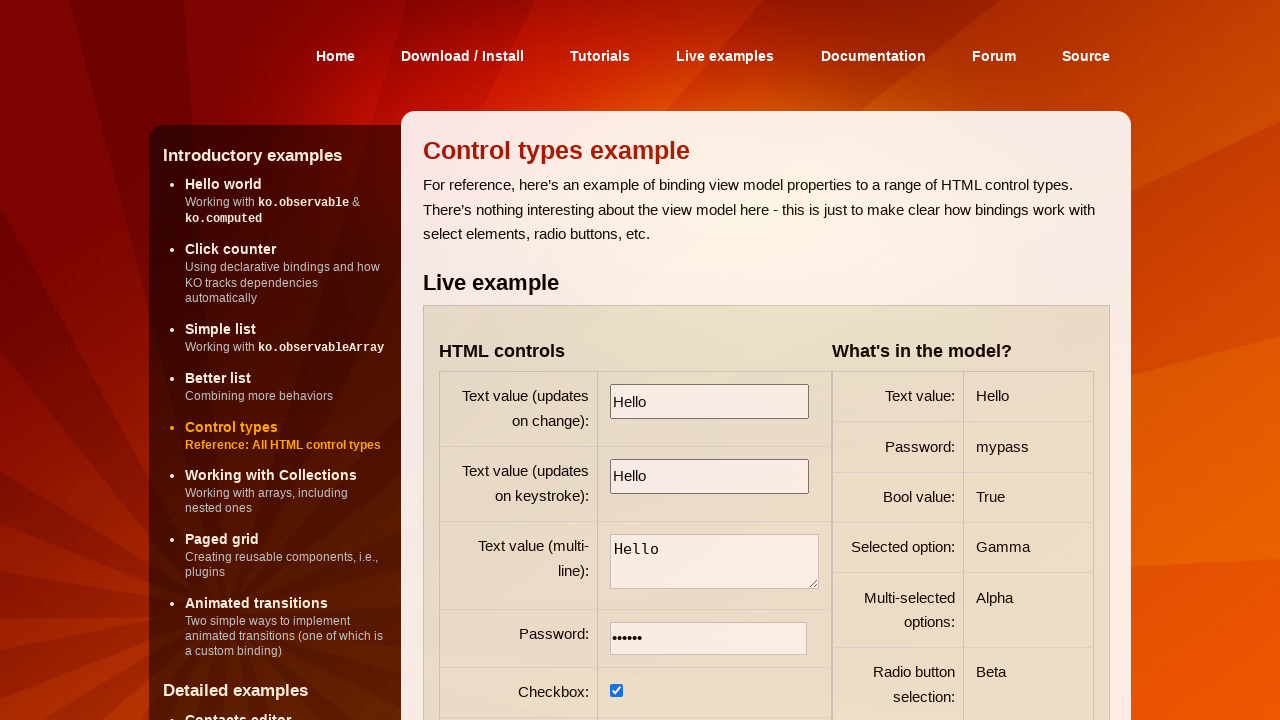

Cleared the first input field by entering an empty string on input >> nth=0
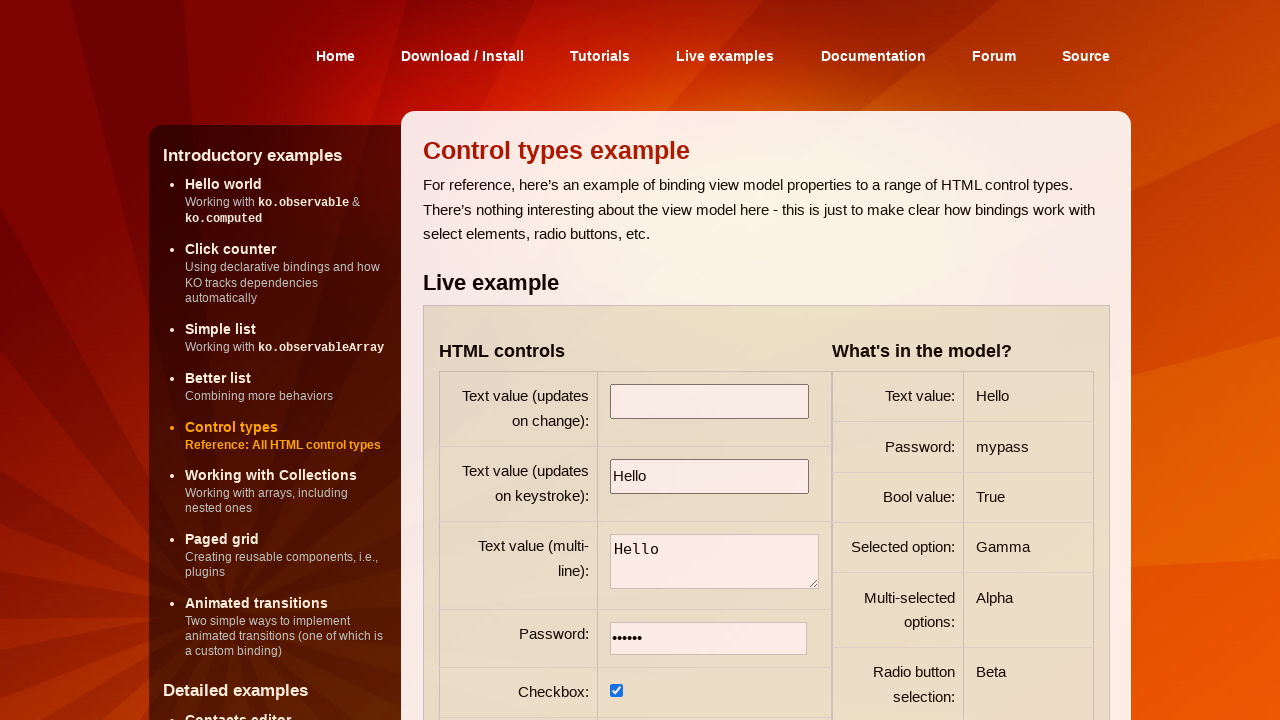

Verified that the first input field is empty
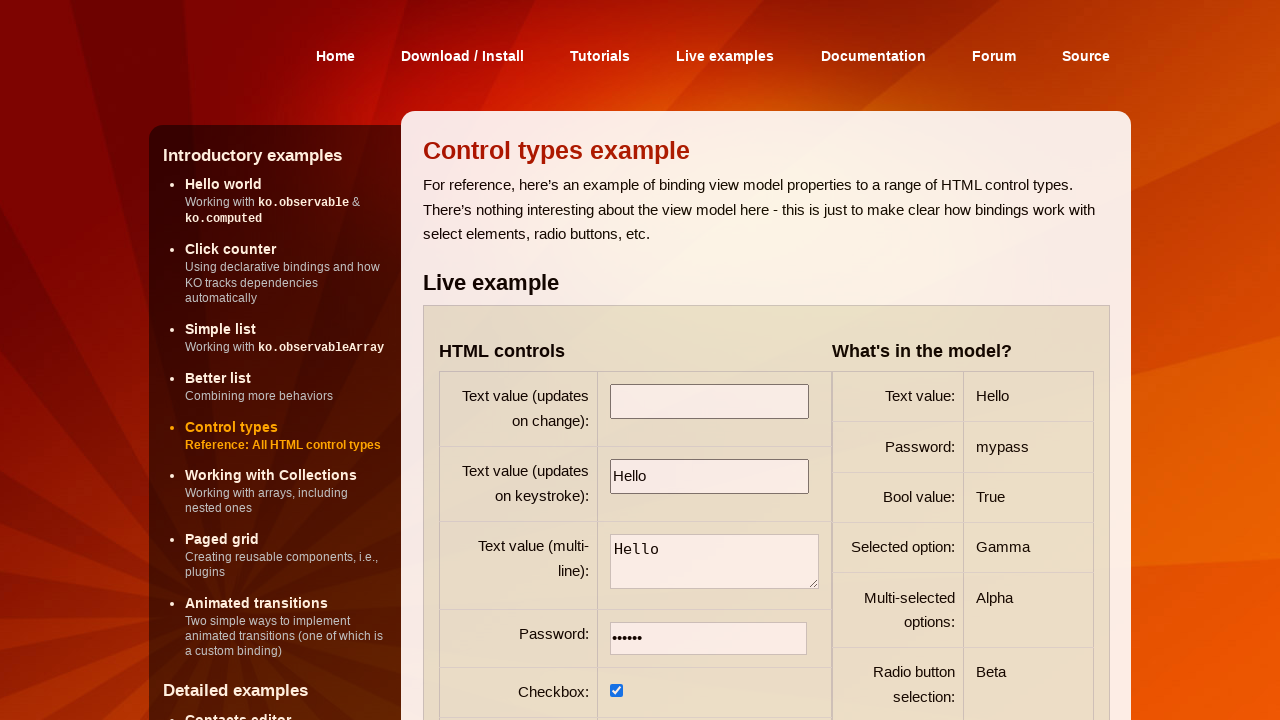

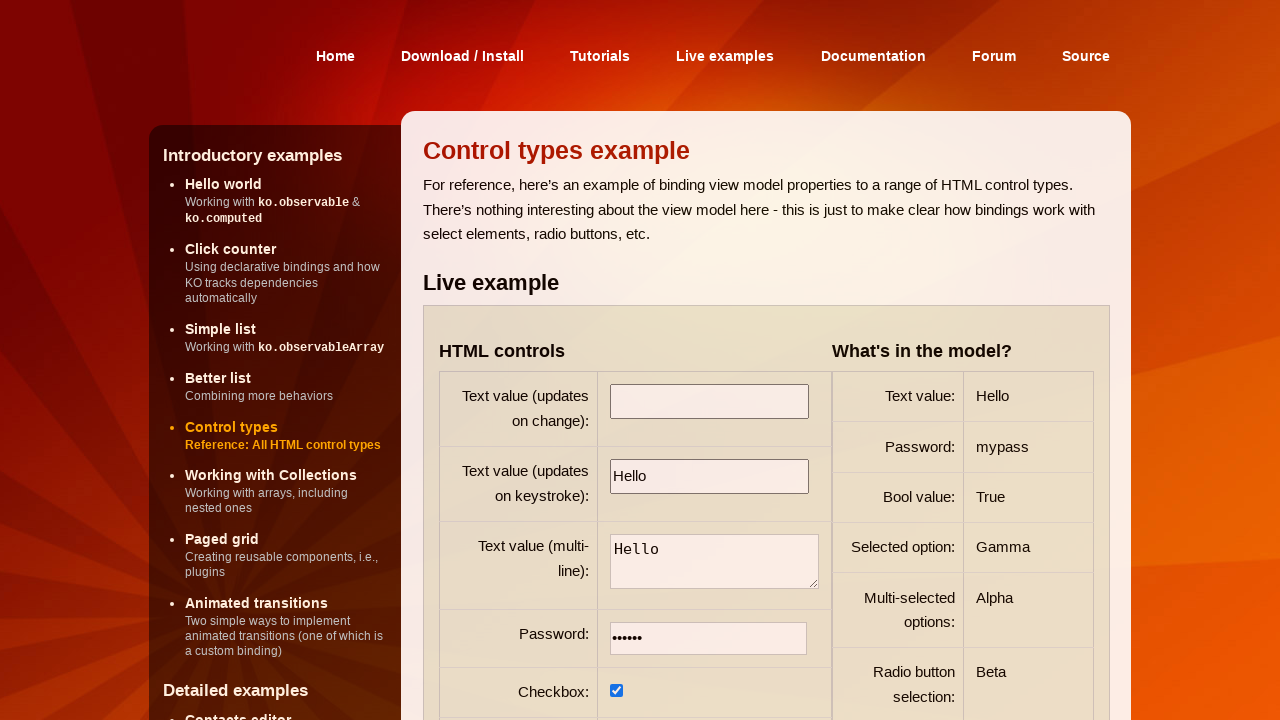